Tests that clicking the error icon button dismisses the error icons after a failed login attempt

Starting URL: https://www.saucedemo.com/

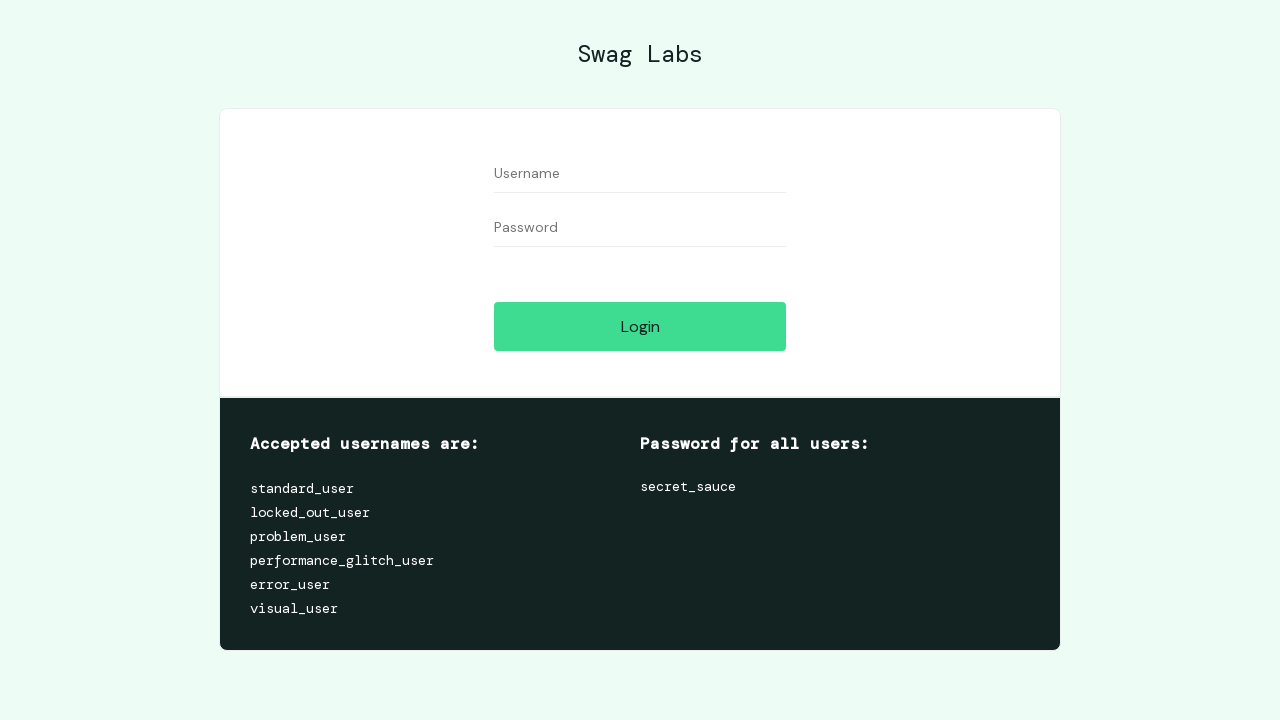

Navigated to Sauce Demo login page
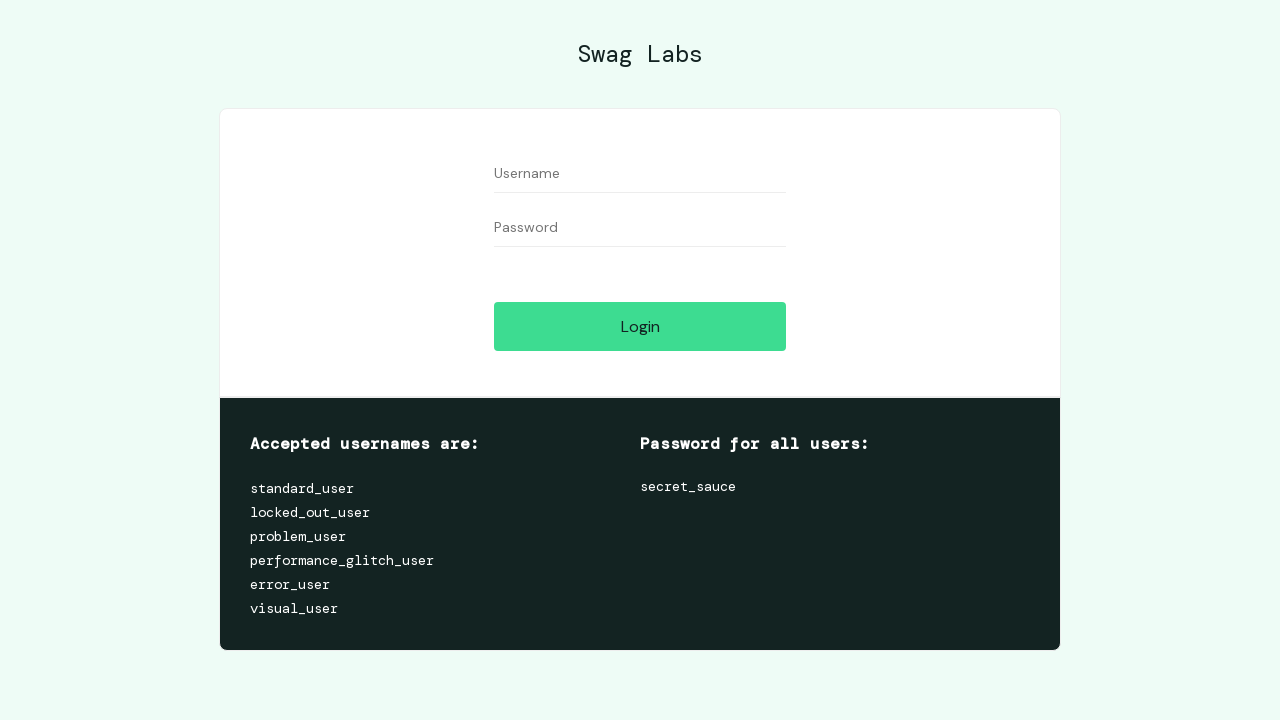

Clicked login button without credentials to trigger error at (640, 326) on #login-button
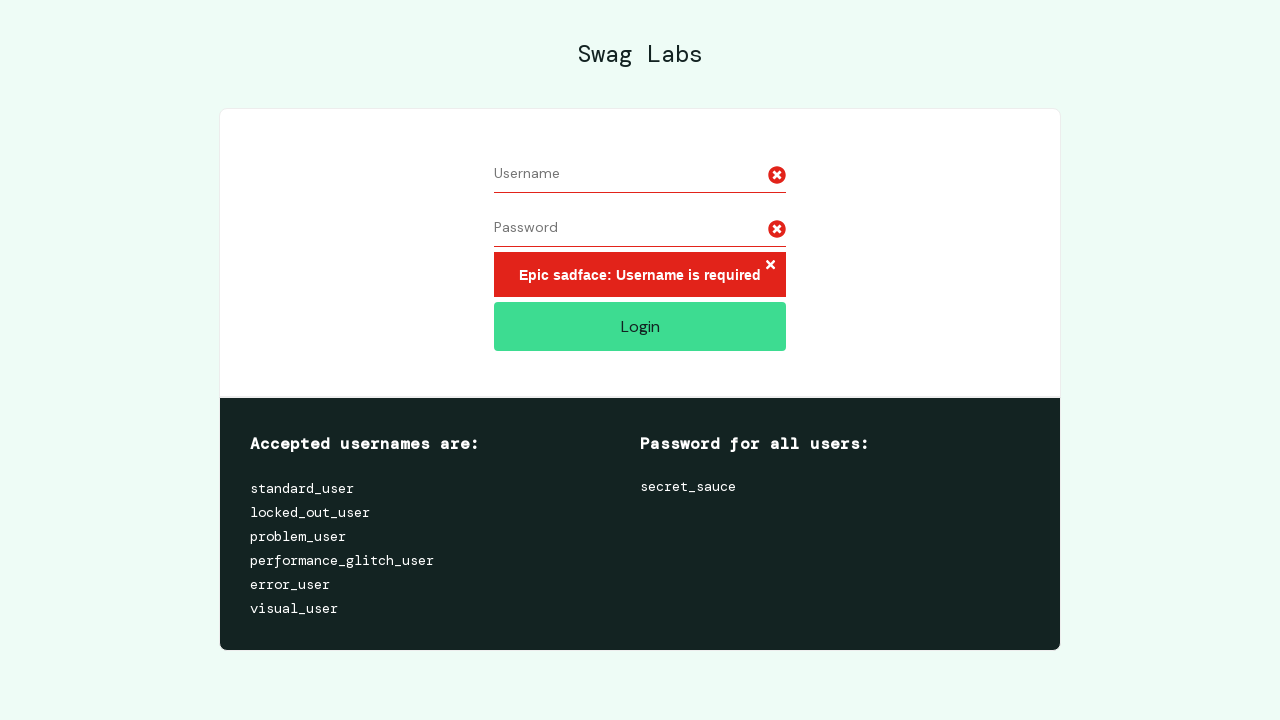

Error icon button appeared after failed login attempt
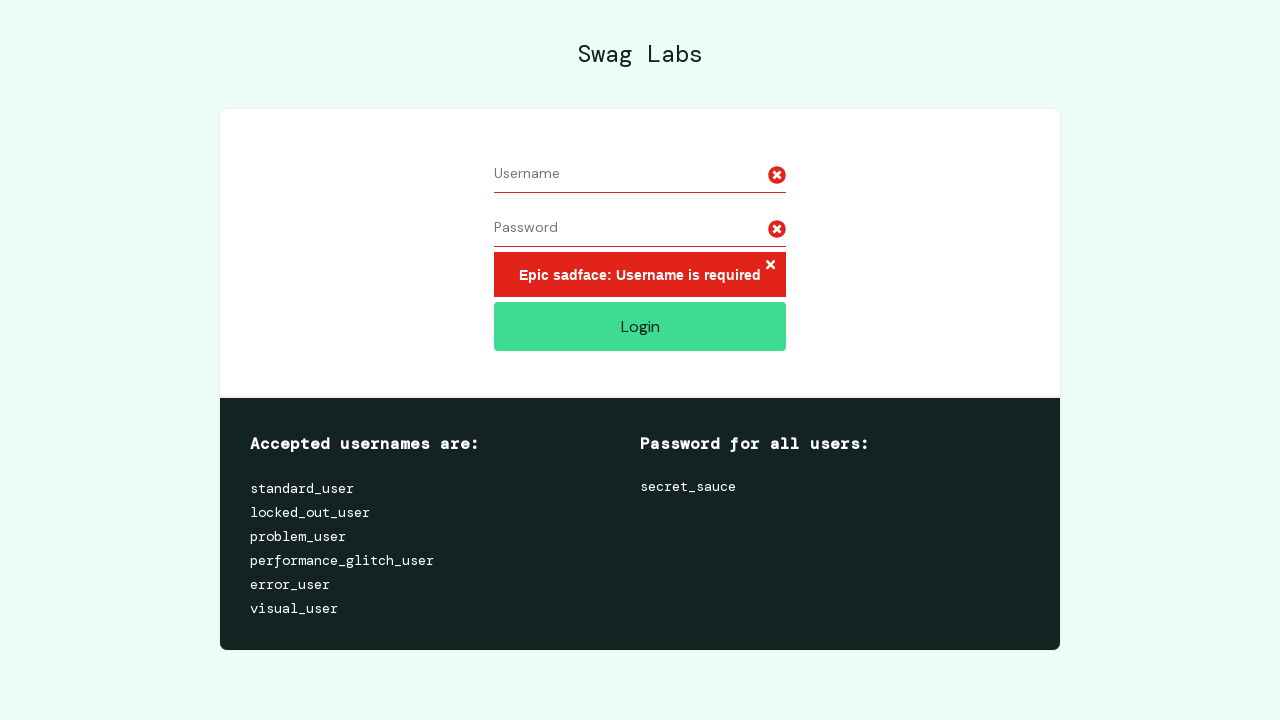

Clicked error icon button to dismiss error at (770, 266) on .error-button
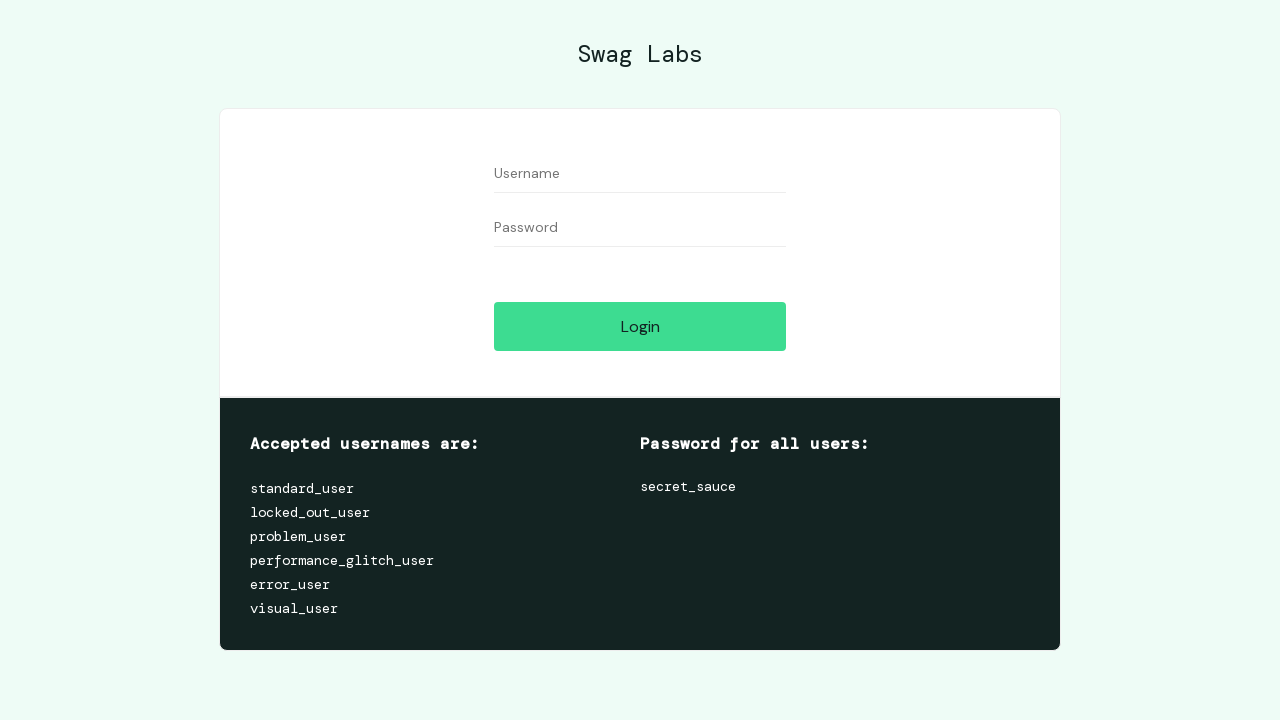

Verified error icon button is no longer visible
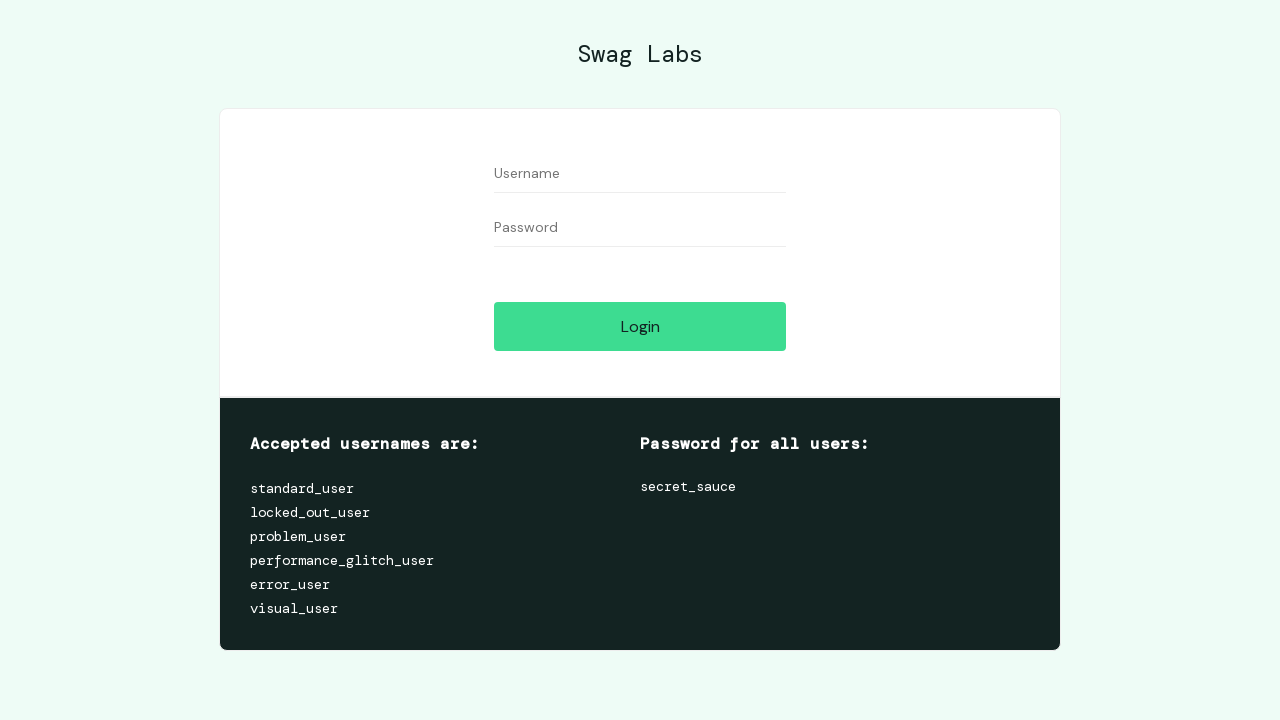

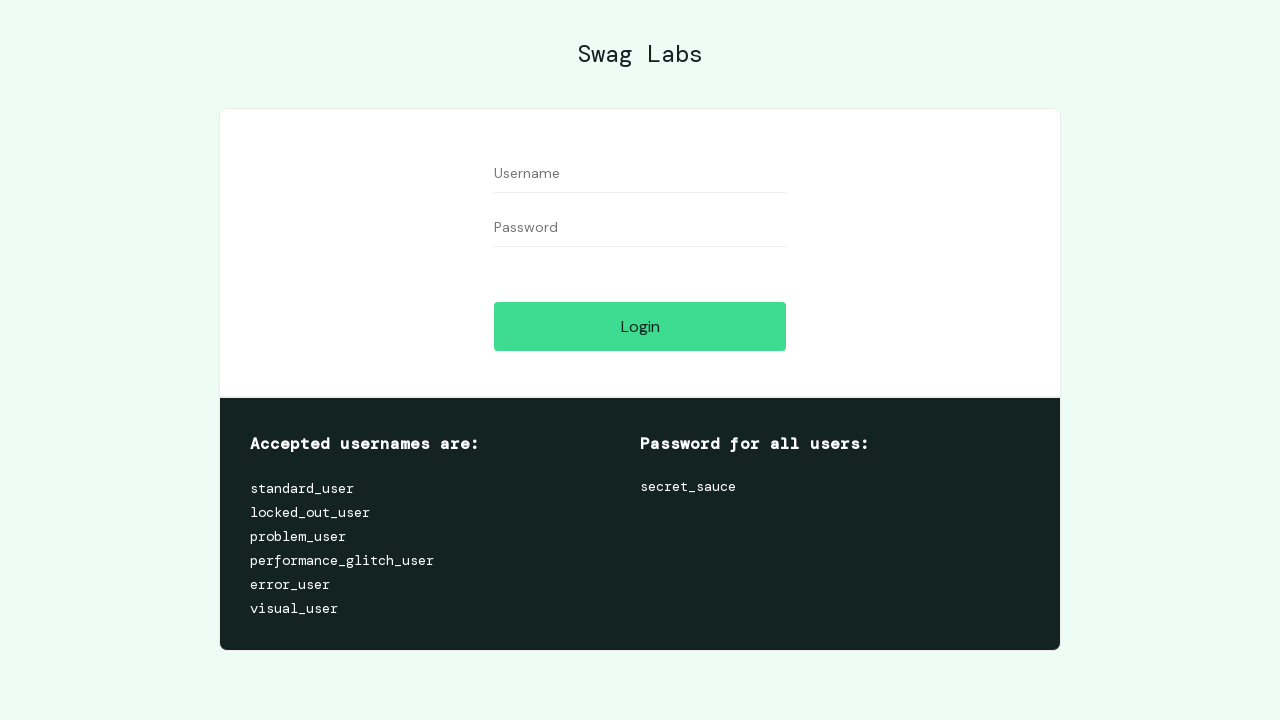